Navigates to Snowcity website and clicks on the "Contact Us" link, then switches to an iframe on the contact page.

Starting URL: https://snowcityblr.com/

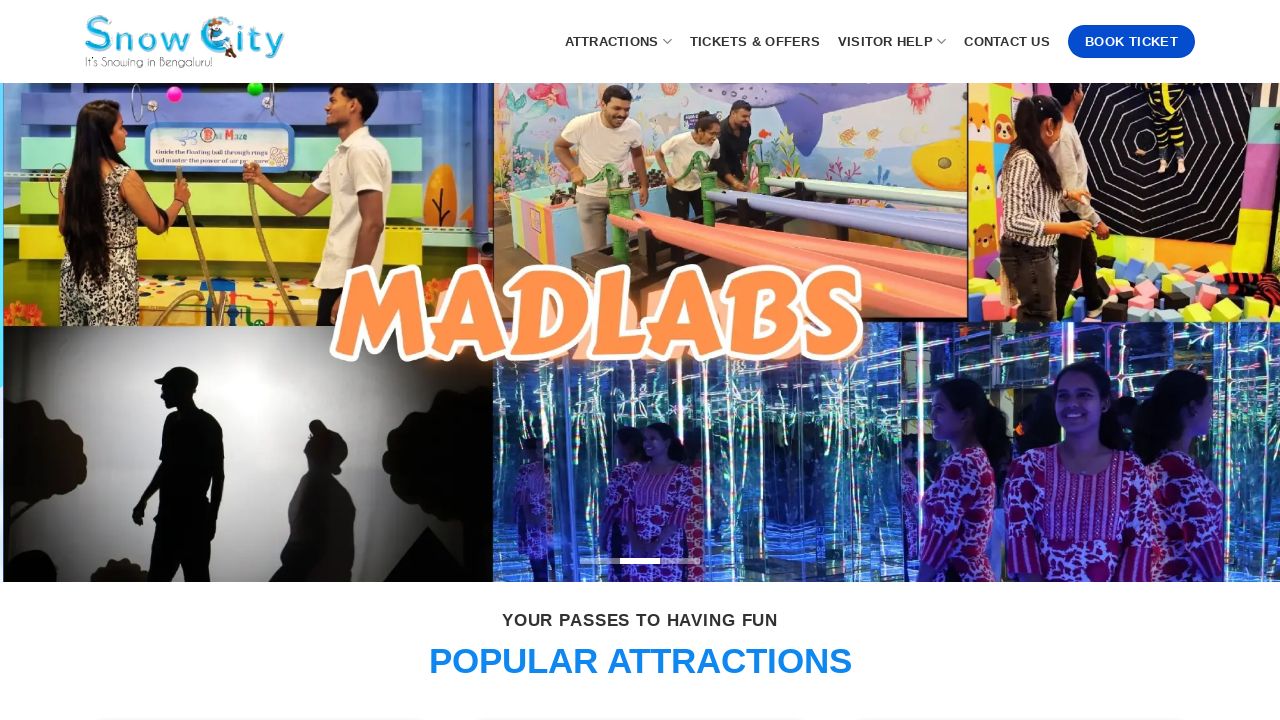

Clicked on 'Contact Us' link at (1007, 42) on a:has-text('Contact Us')
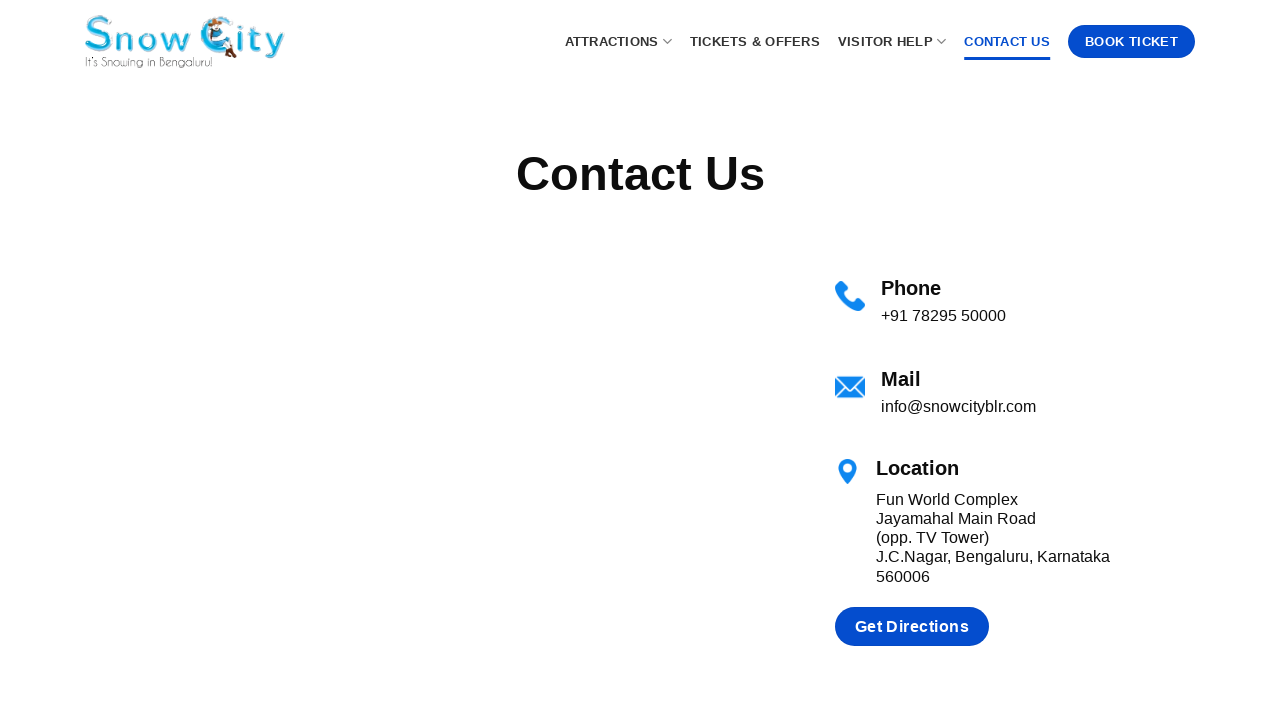

Located iframe element on contact page
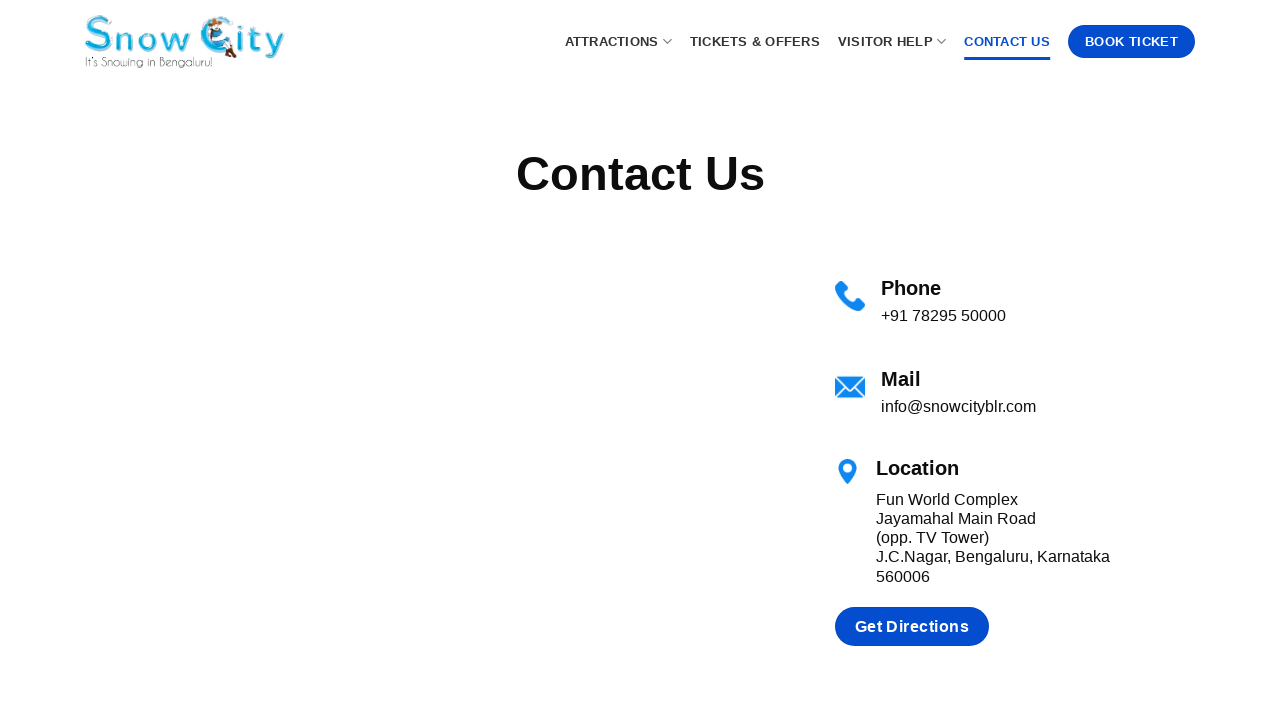

Waited for iframe content to load
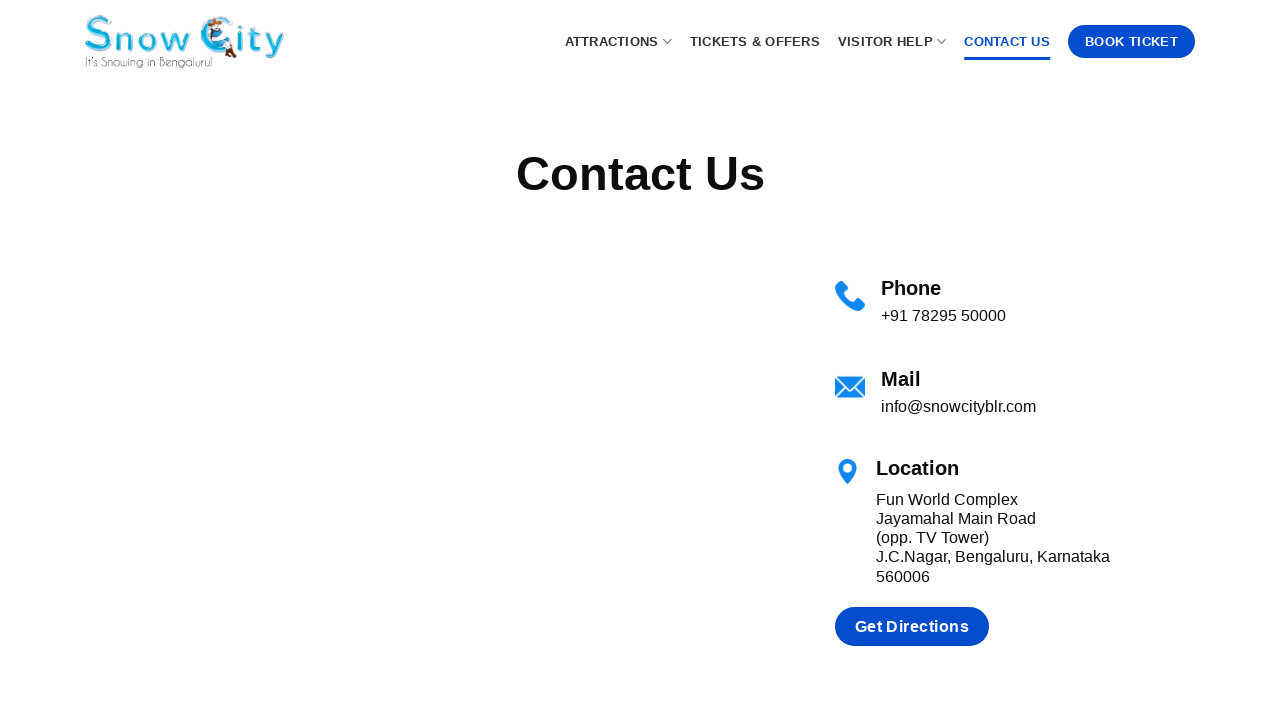

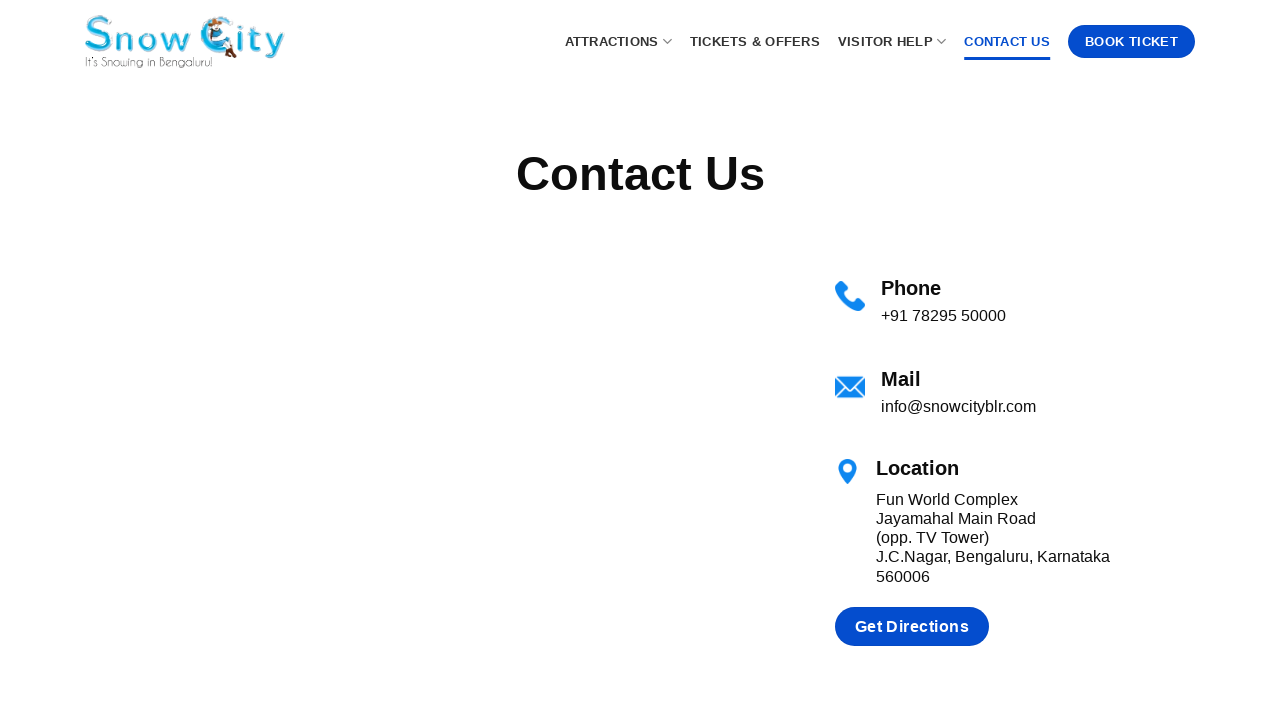